Tests triangle calculator for invalid triangle with sides 2, 2, 5 and verifies error message

Starting URL: https://testpages.eviltester.com/styled/apps/triangle/triangle001.html

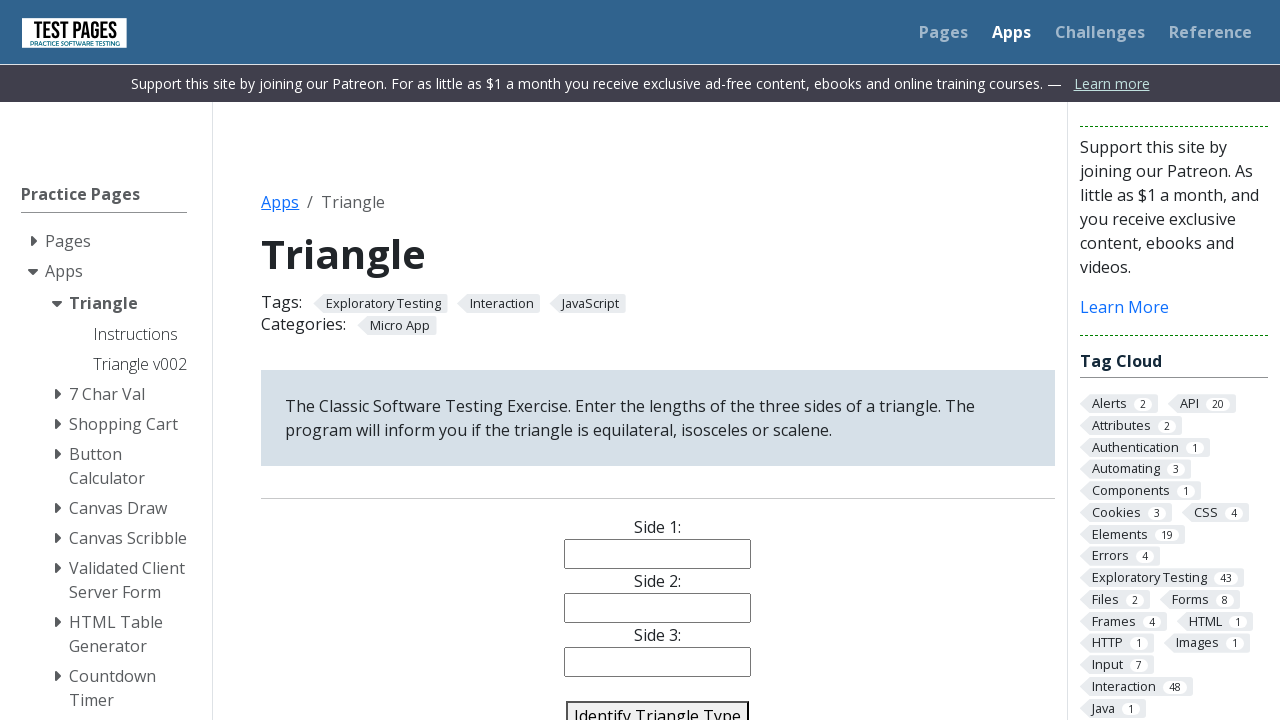

Entered '2' in side 1 input field on input[name='side1']
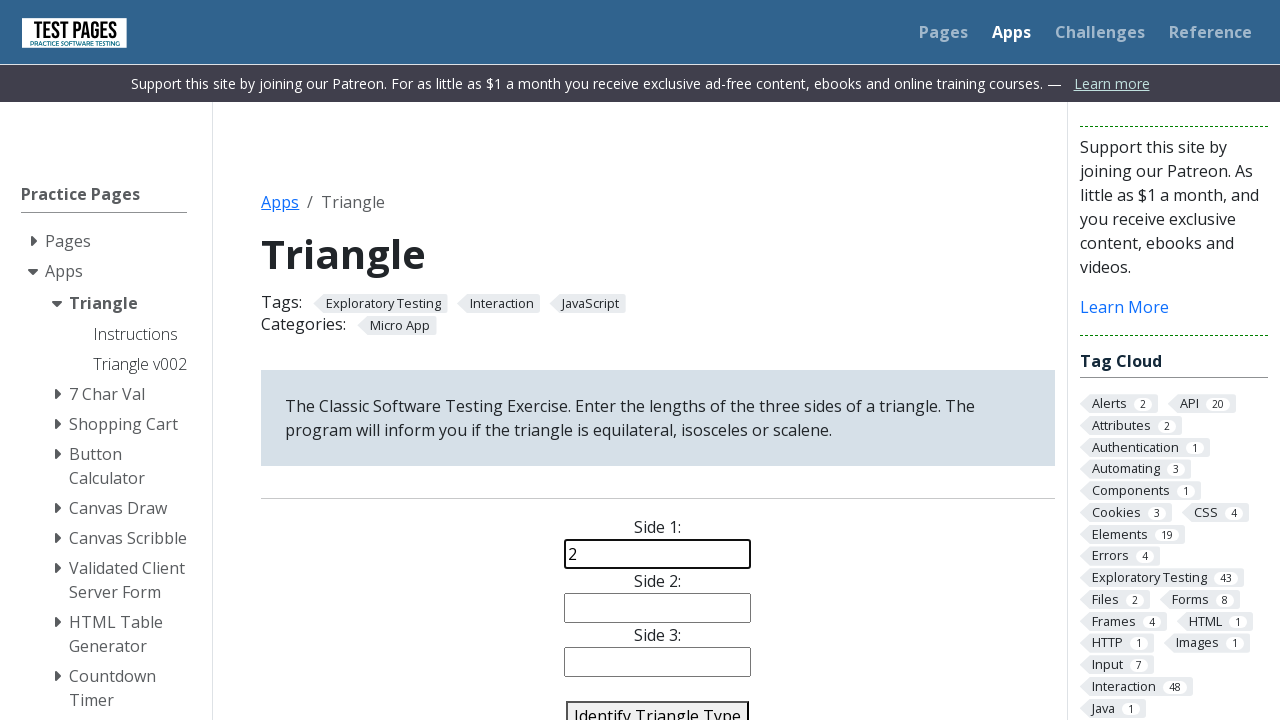

Entered '2' in side 2 input field on input[name='side2']
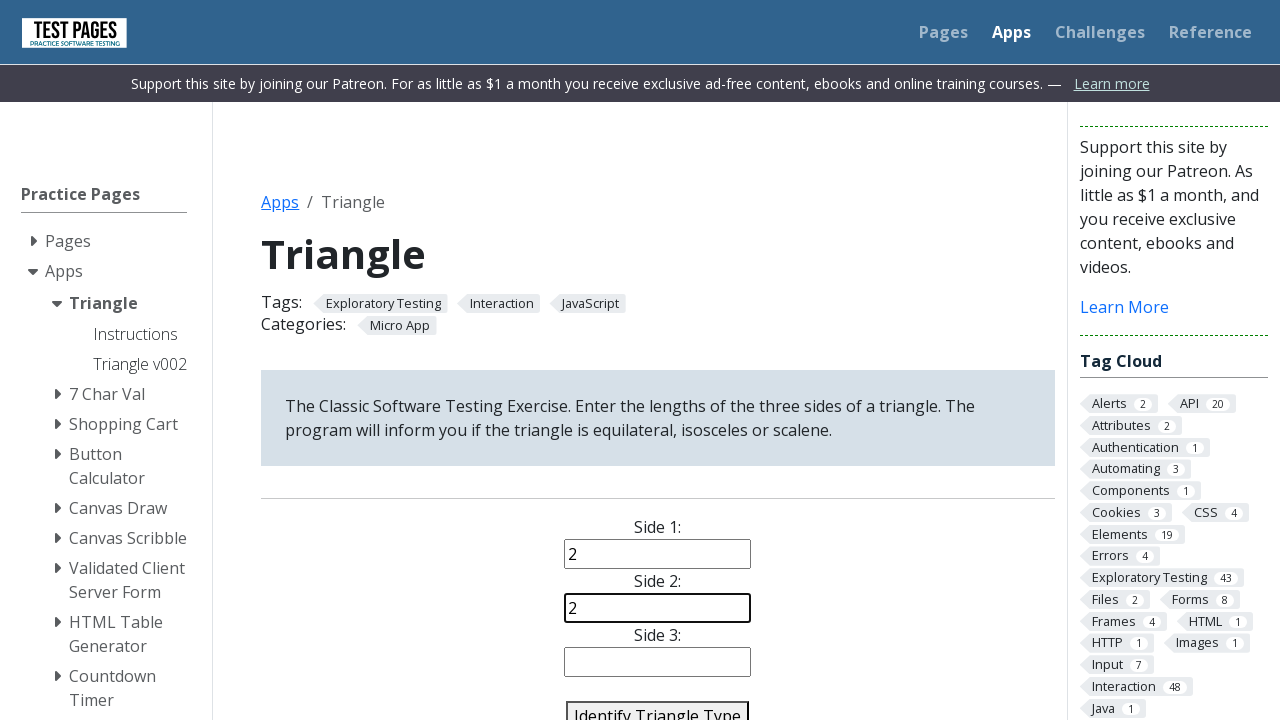

Entered '5' in side 3 input field on input[name='side3']
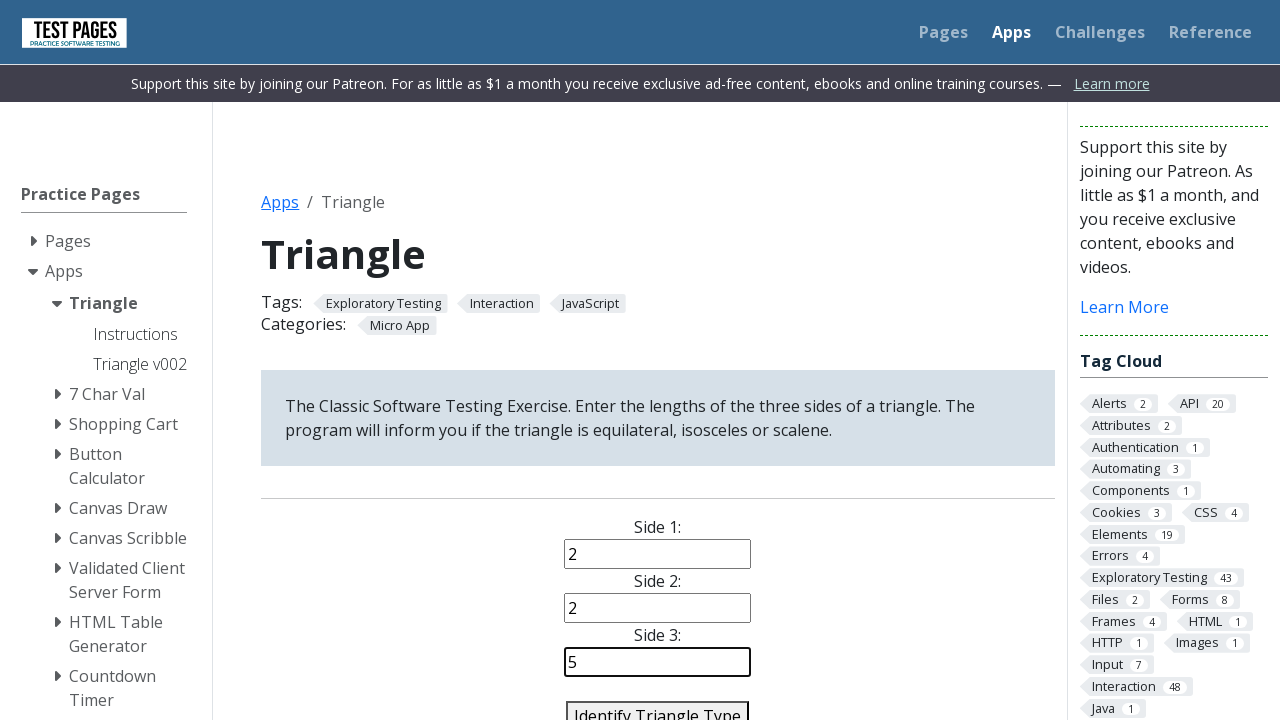

Clicked identify triangle button at (658, 705) on #identify-triangle-action
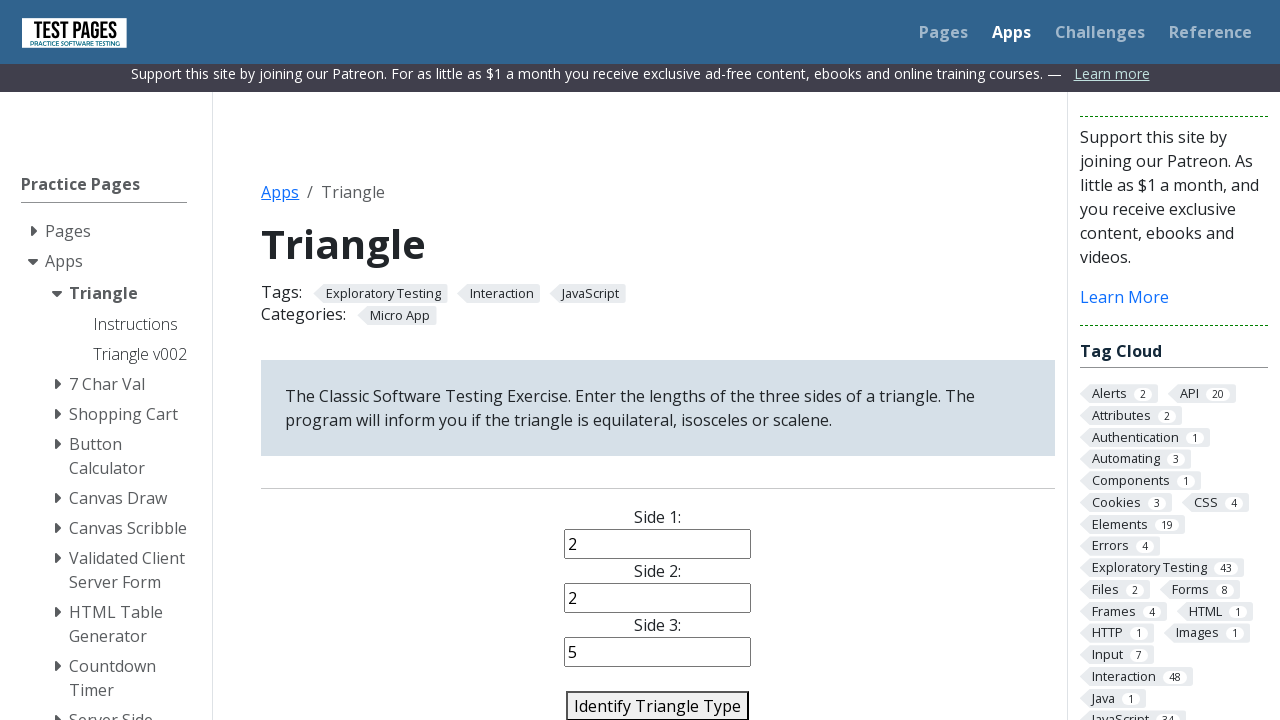

Verified error message 'Error: Not a Triangle' appeared for invalid triangle with sides 2, 2, 5
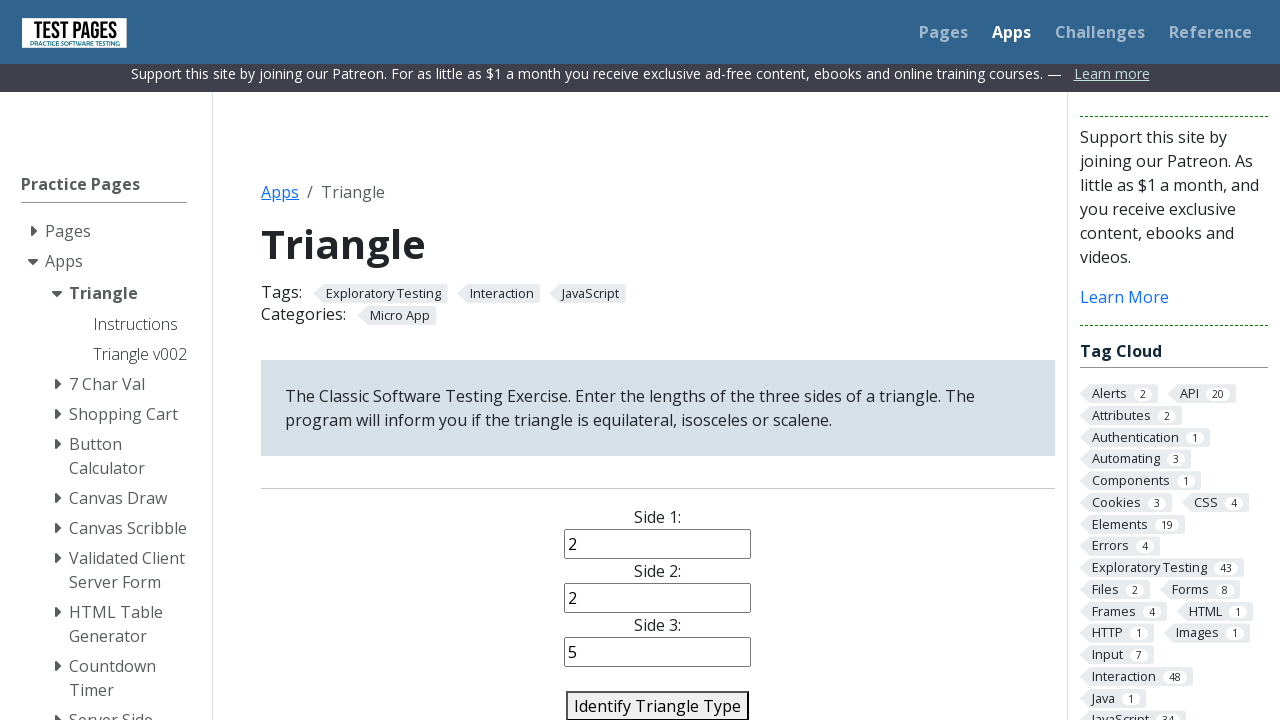

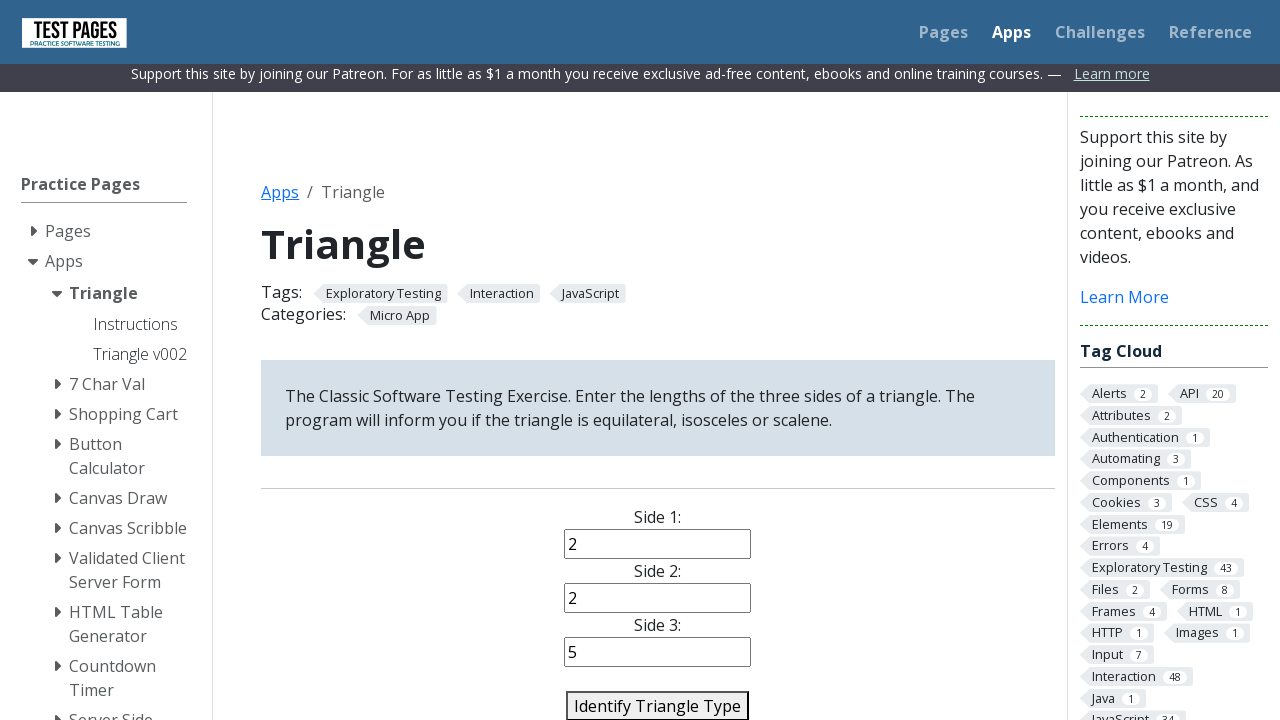